Navigates to example.com, maximizes the browser window, and verifies the page loads by checking the title

Starting URL: https://www.example.com

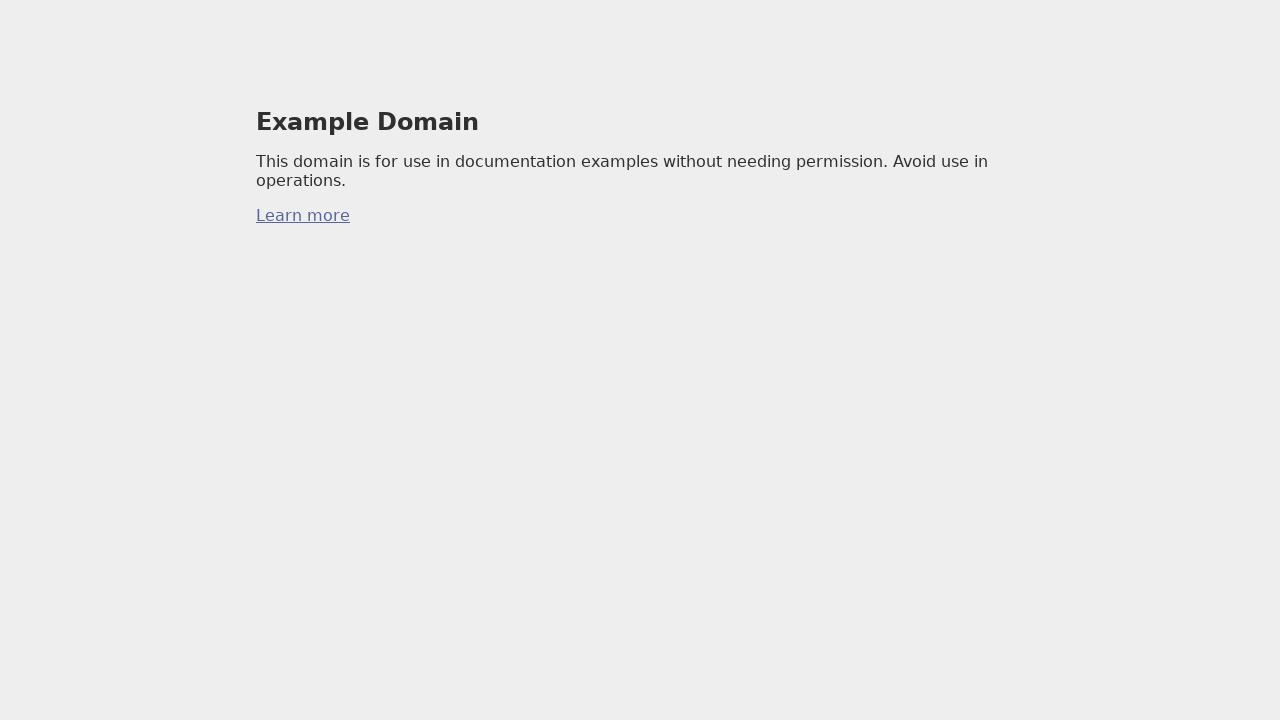

Set viewport size to 1920x1080 to maximize browser window
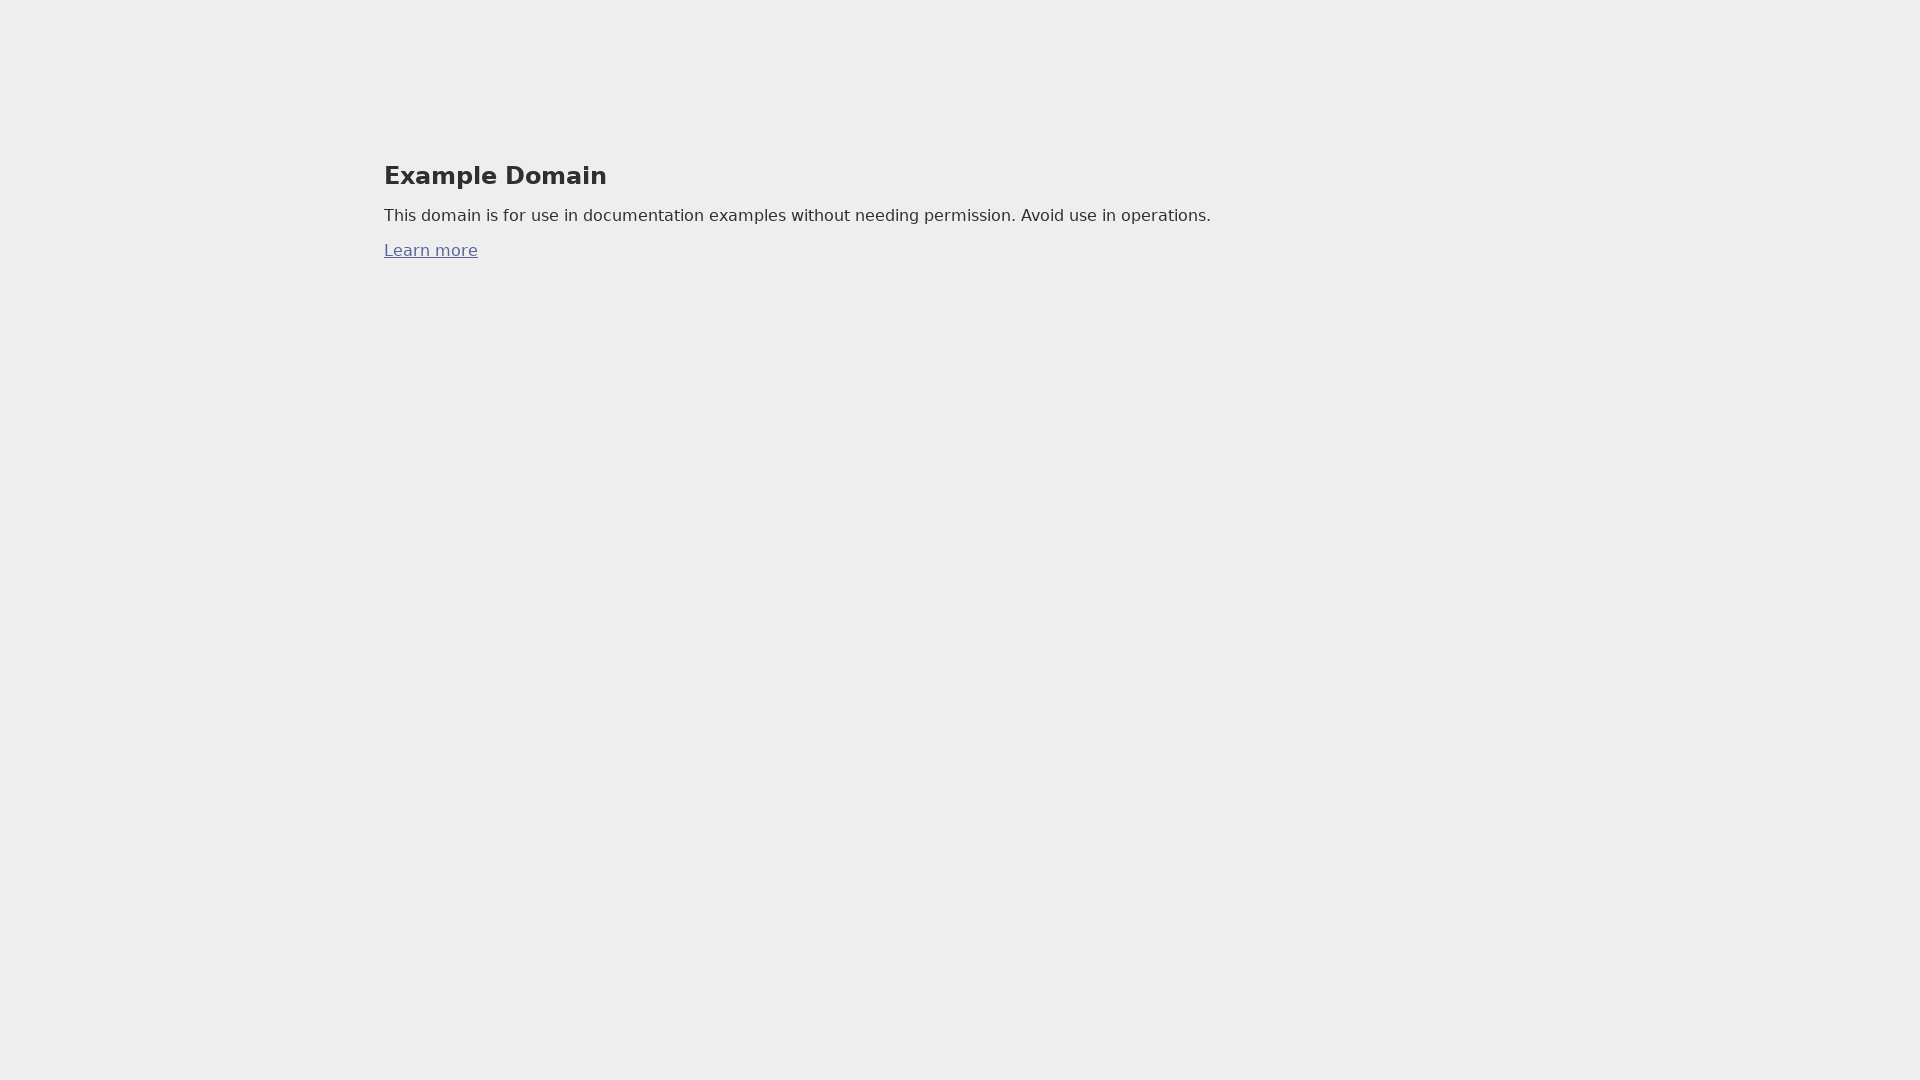

Waited for page to fully load (domcontentloaded state)
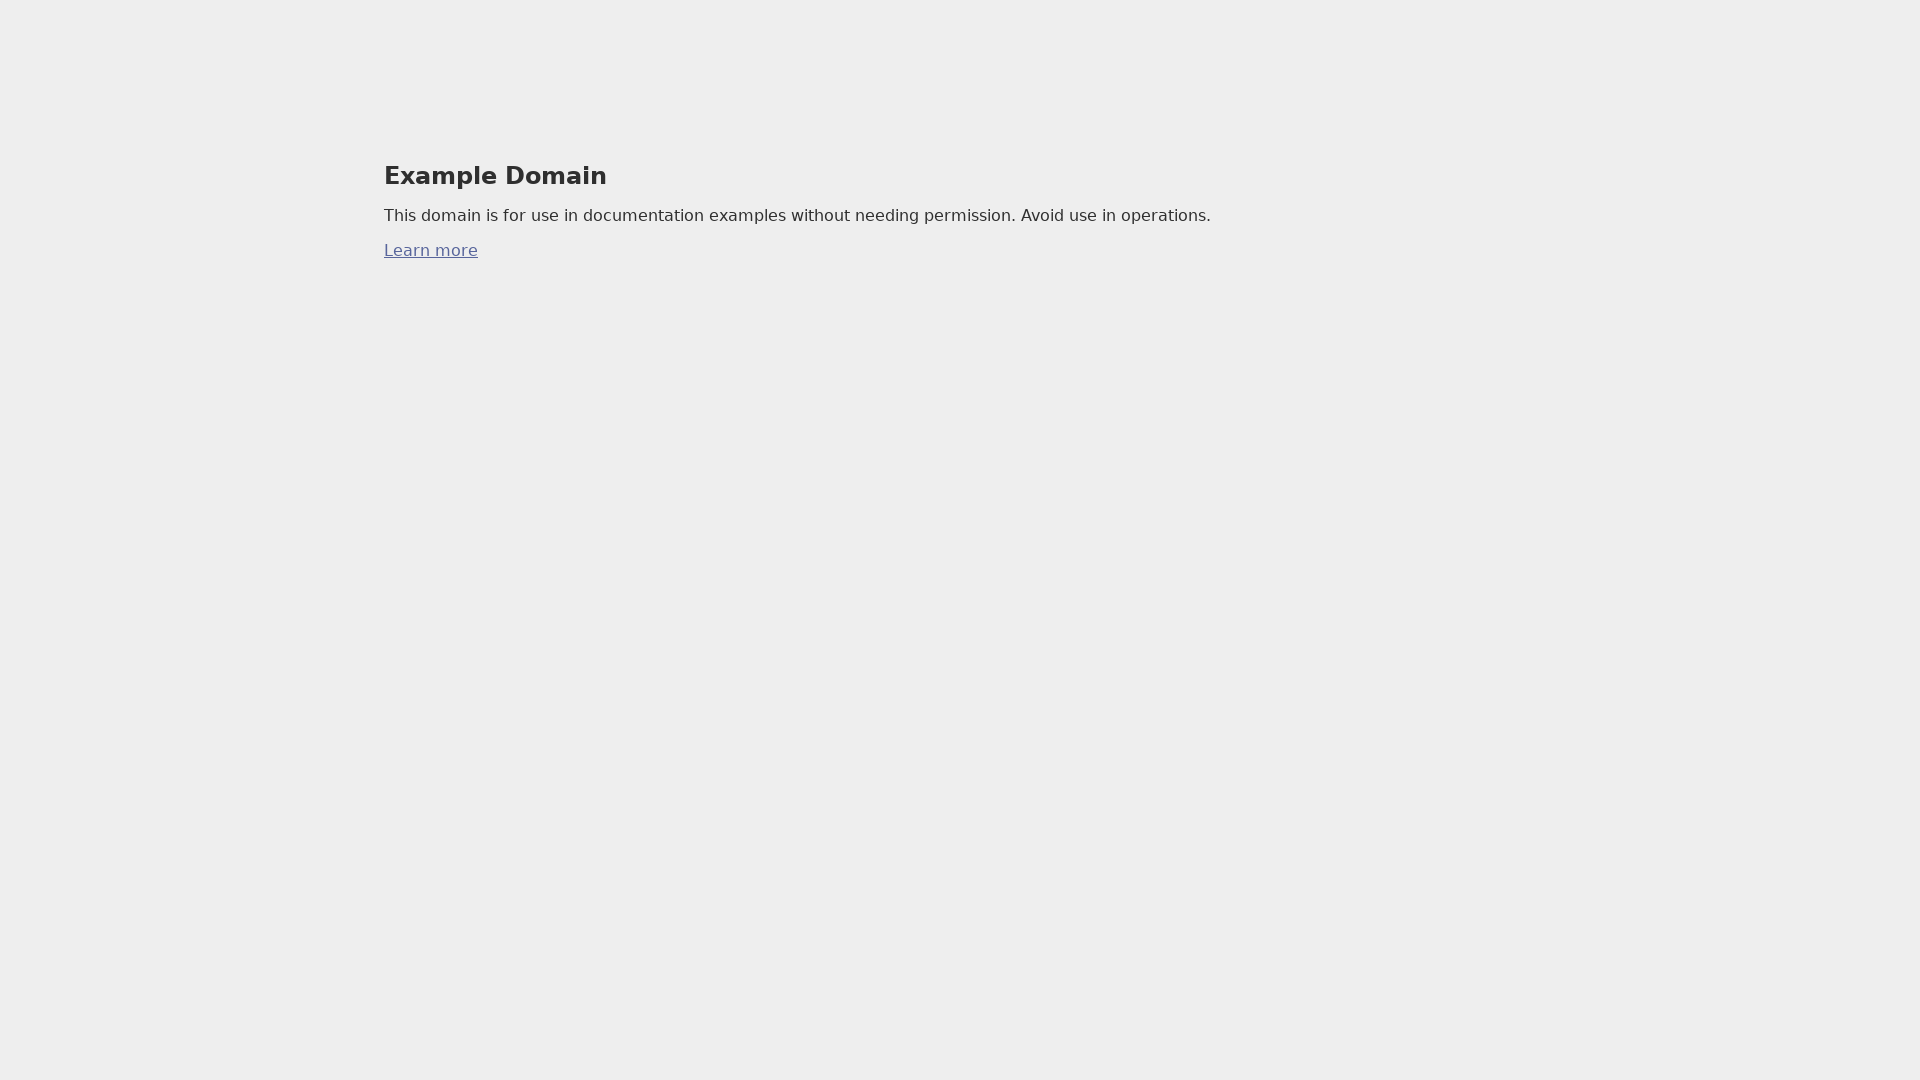

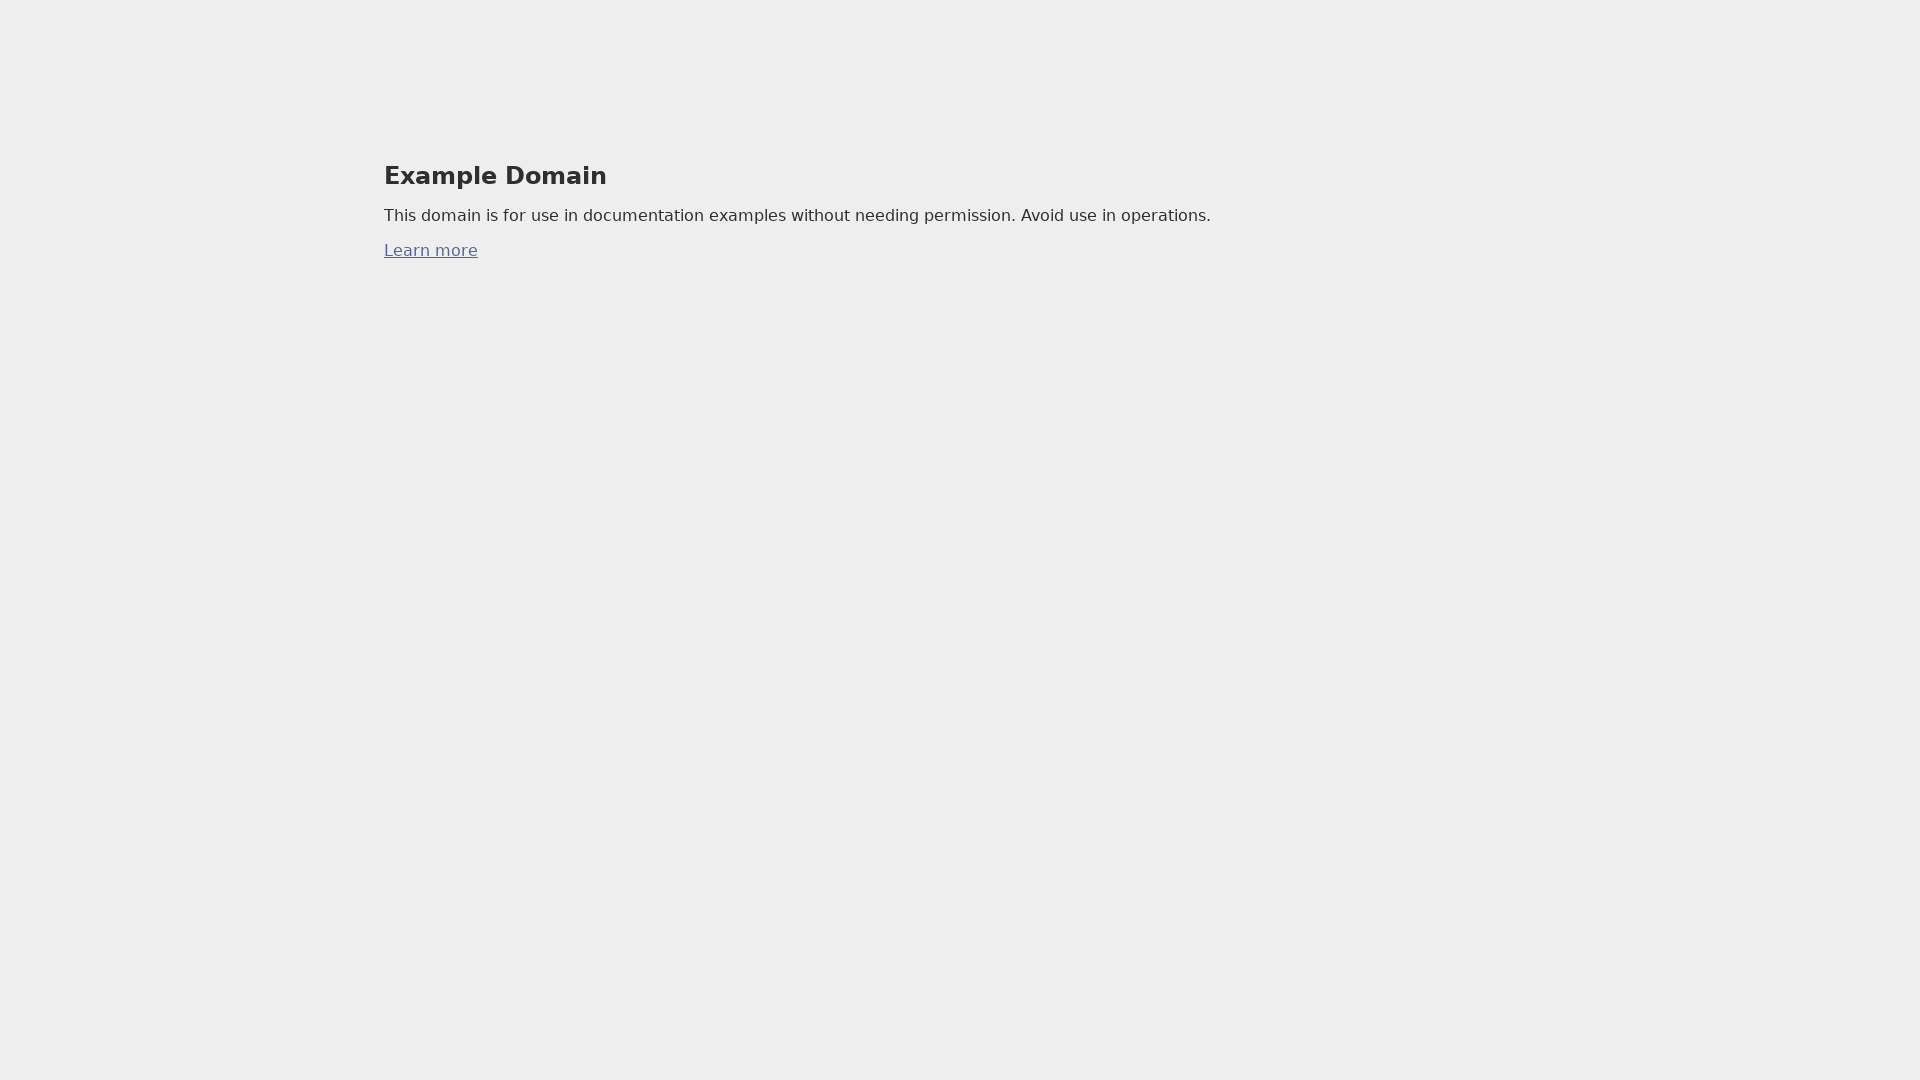